Navigates to a test page, maximizes the window, and performs a mouse click at specific viewport coordinates (300, 350)

Starting URL: https://omayo.blogspot.com/2013/05/page-one.html

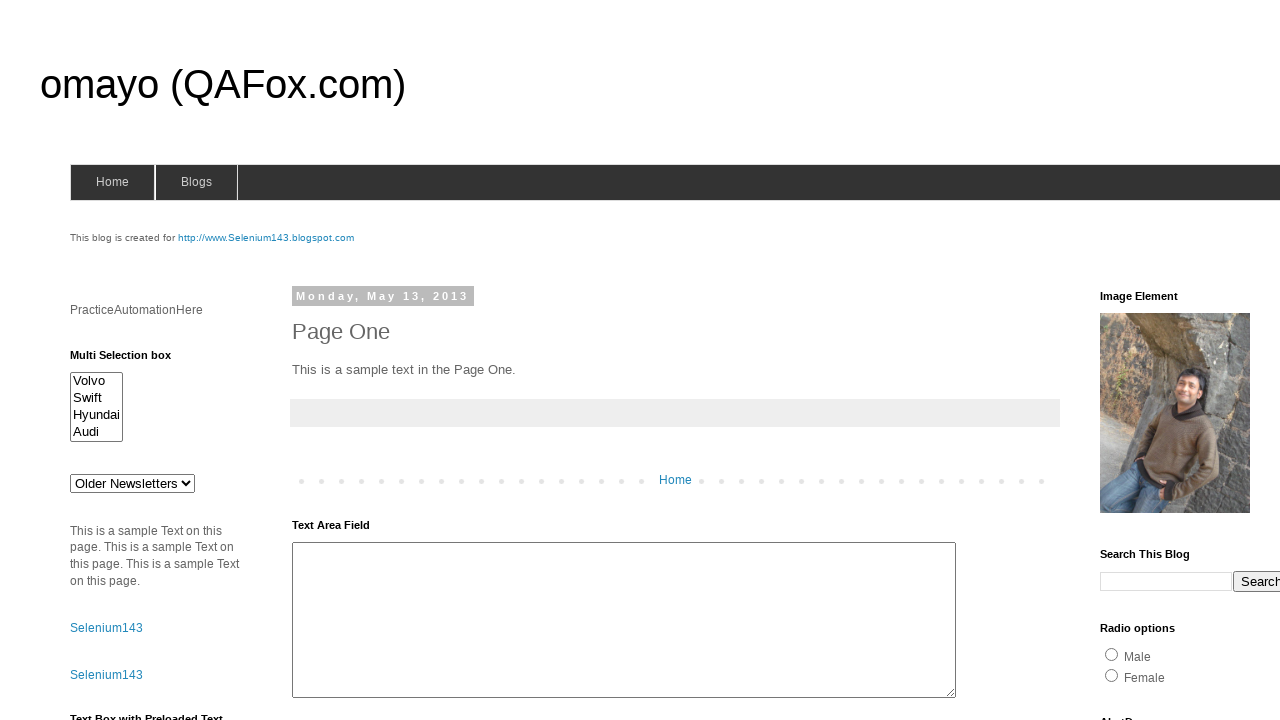

Navigated to test page at https://omayo.blogspot.com/2013/05/page-one.html
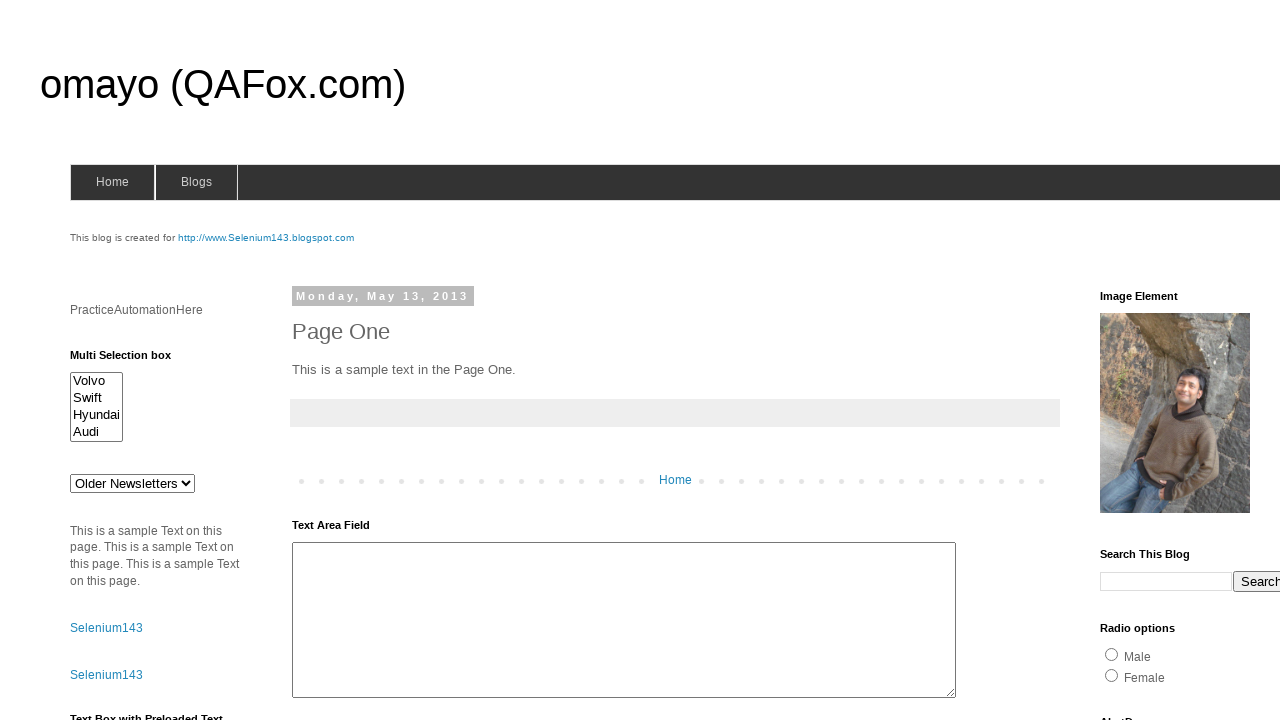

Set viewport size to 1920x1080 (maximized window)
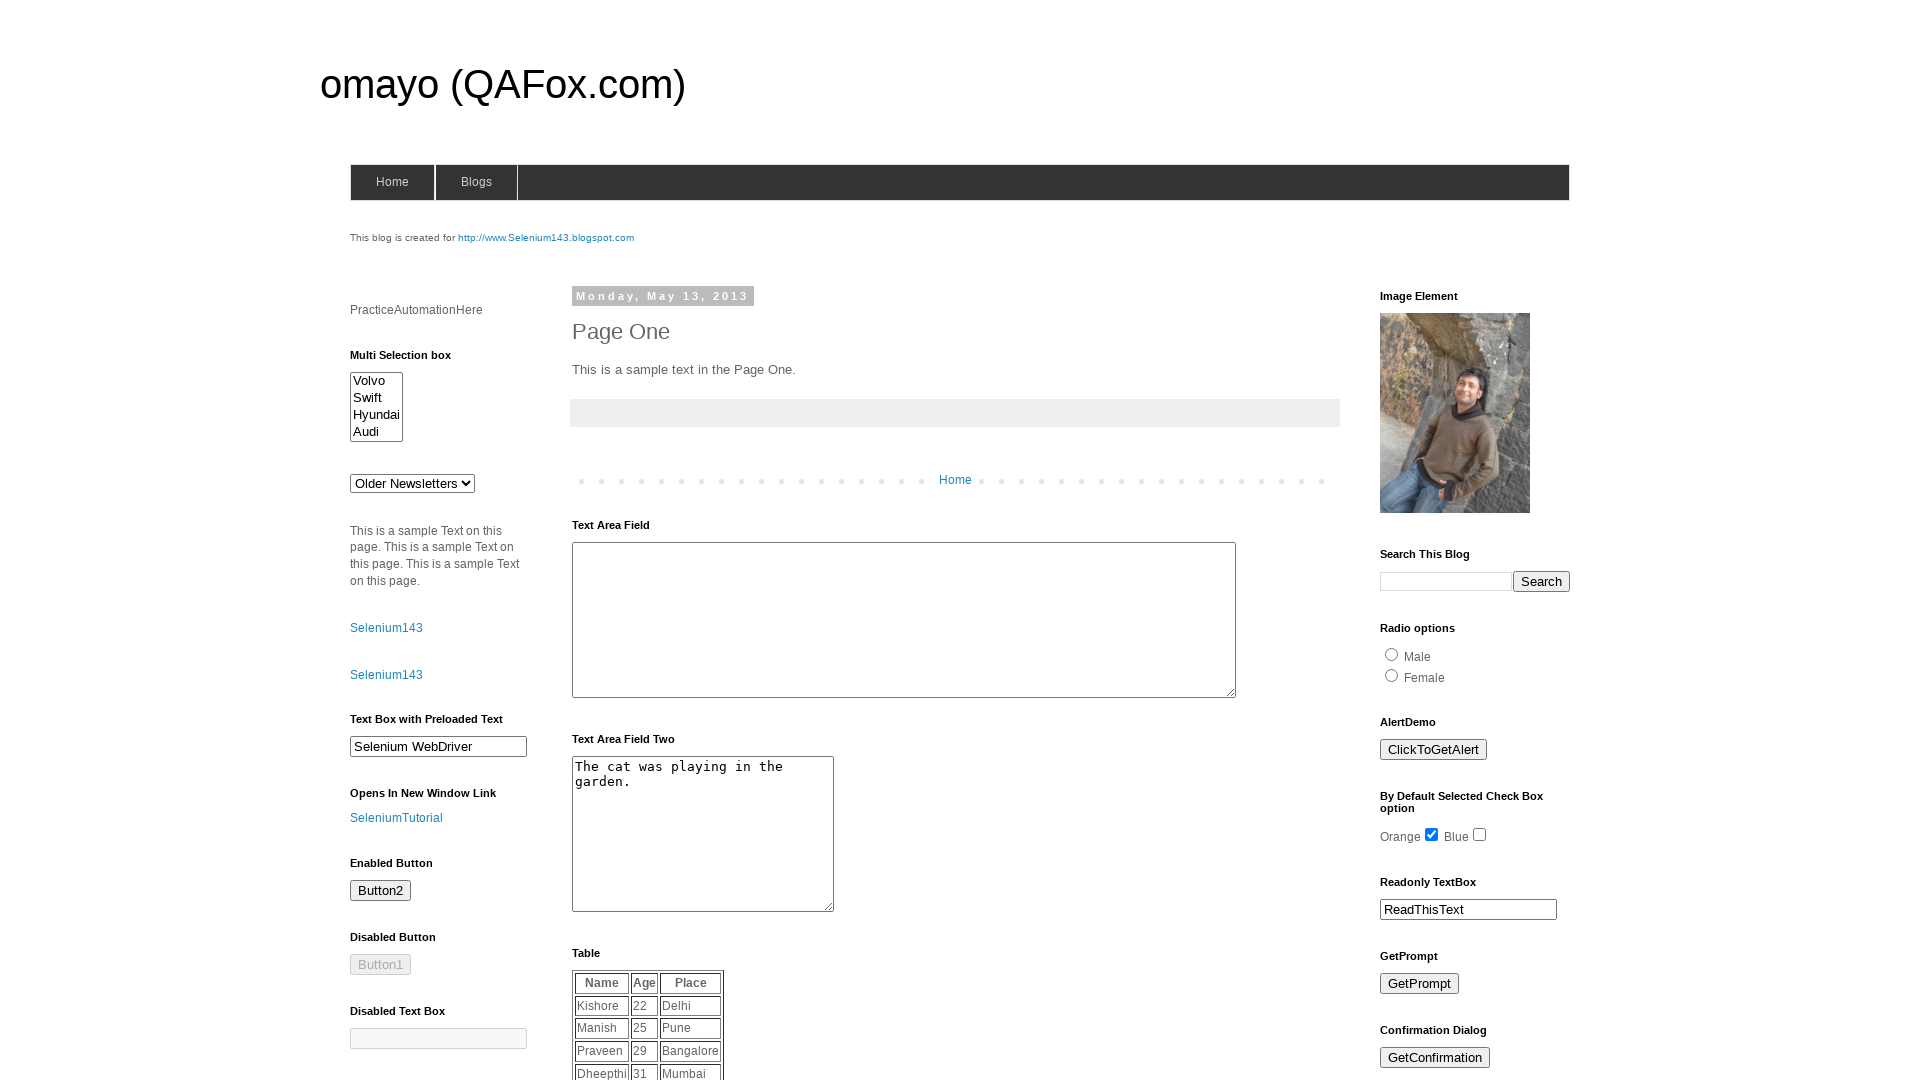

Moved mouse to viewport coordinates (300, 350) at (300, 350)
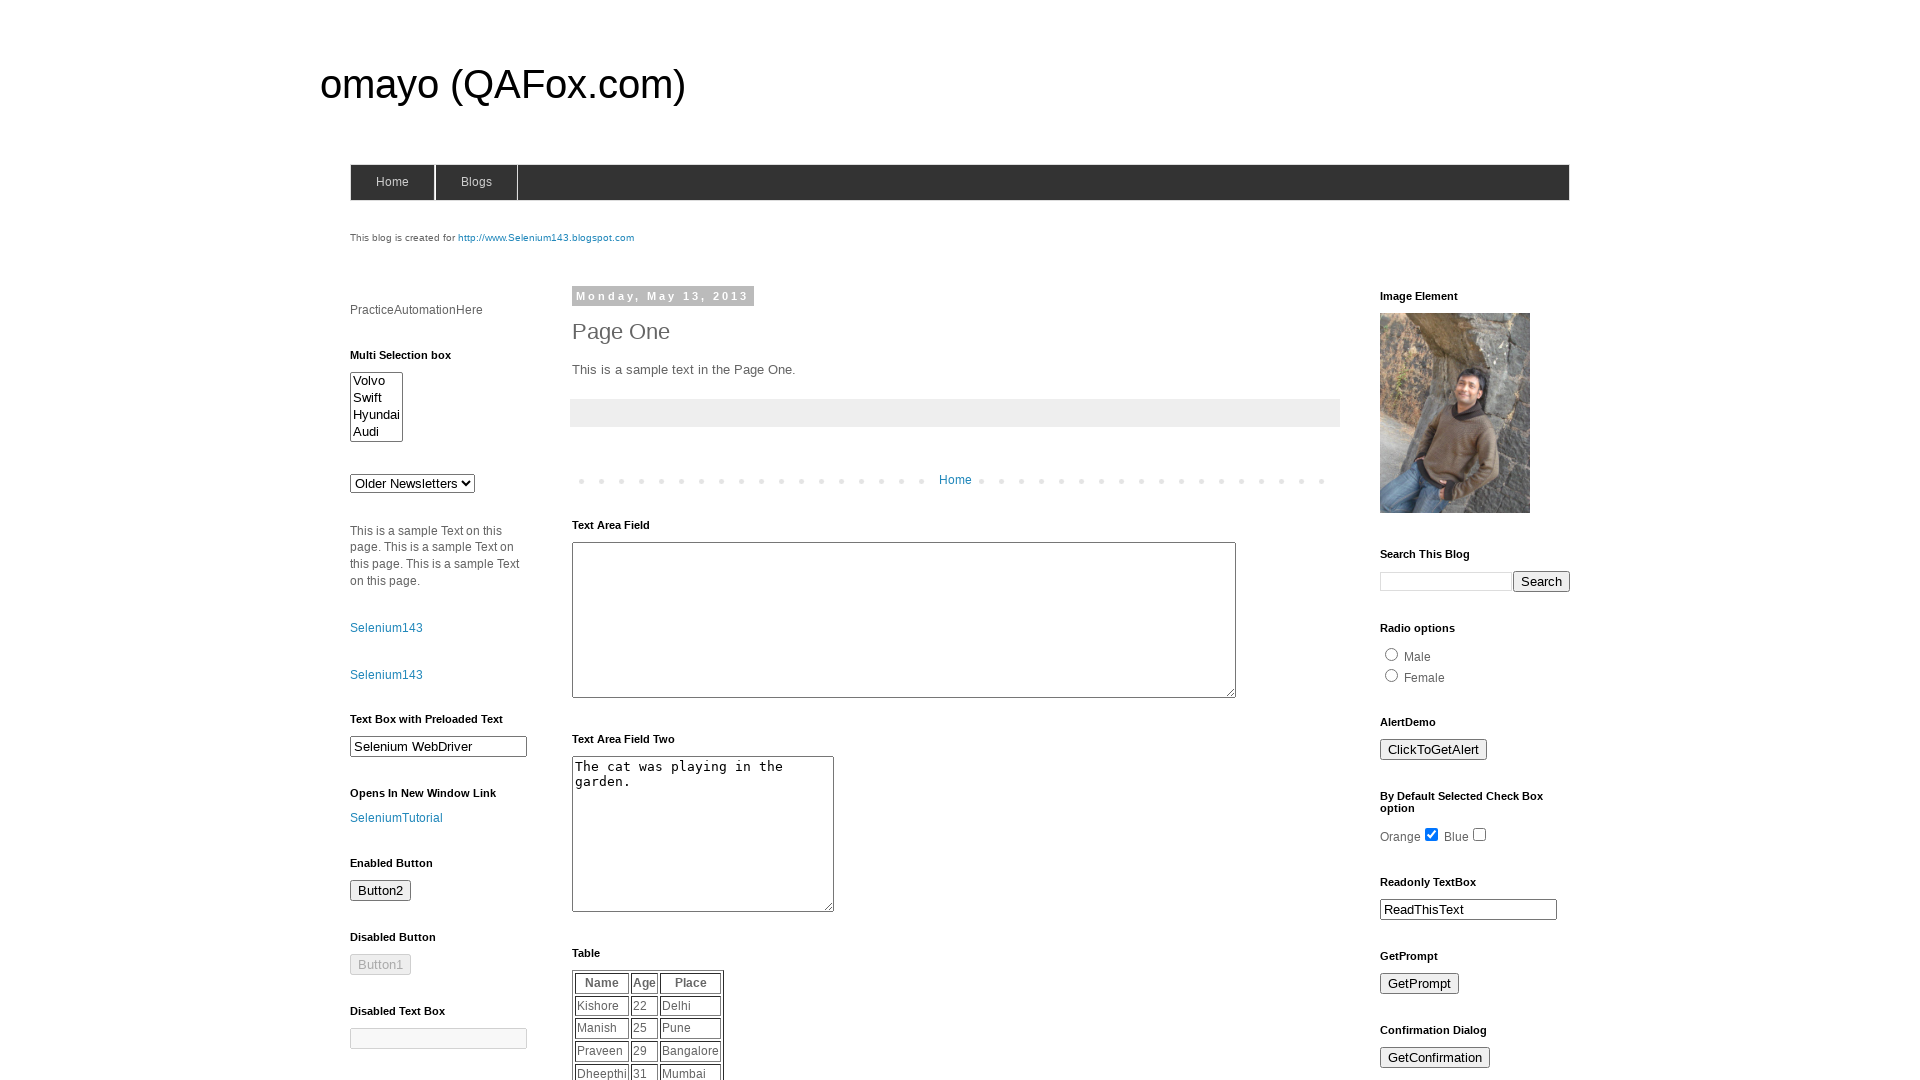

Clicked mouse at viewport coordinates (300, 350) at (300, 350)
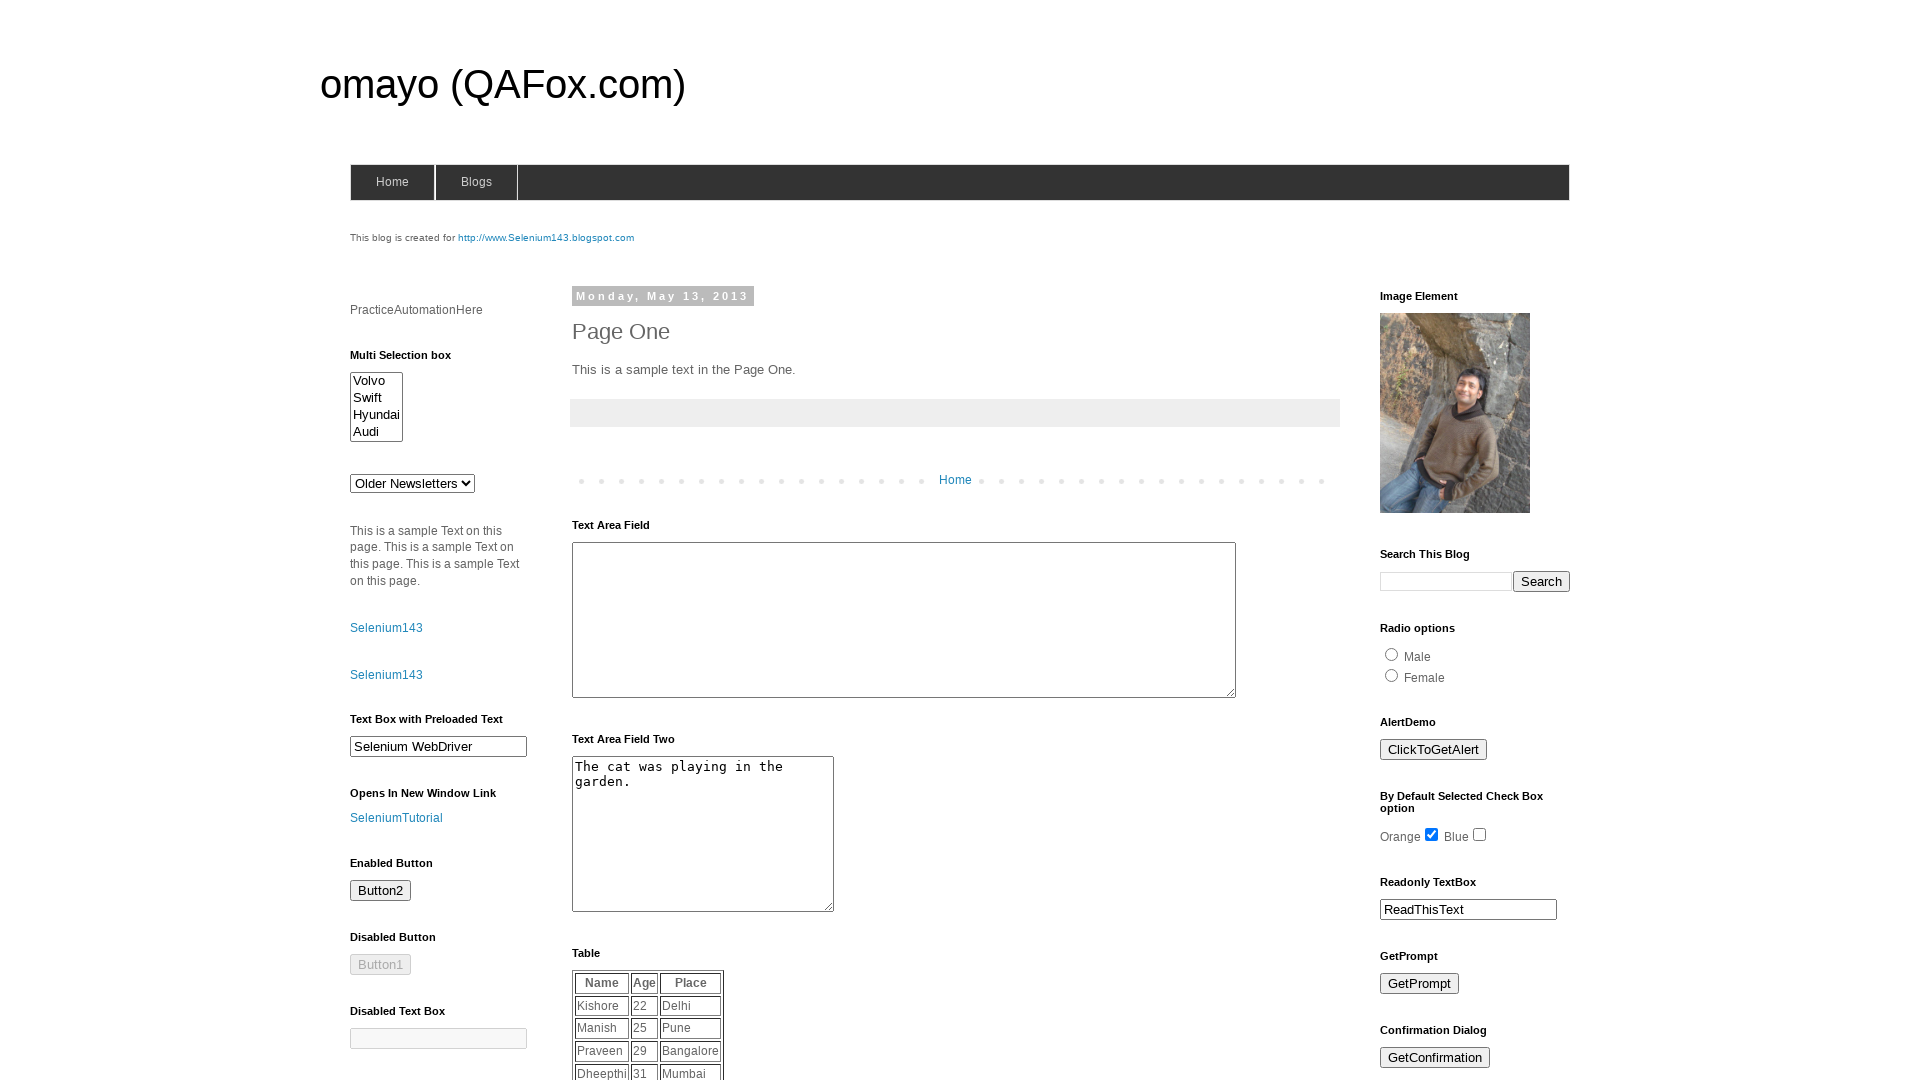

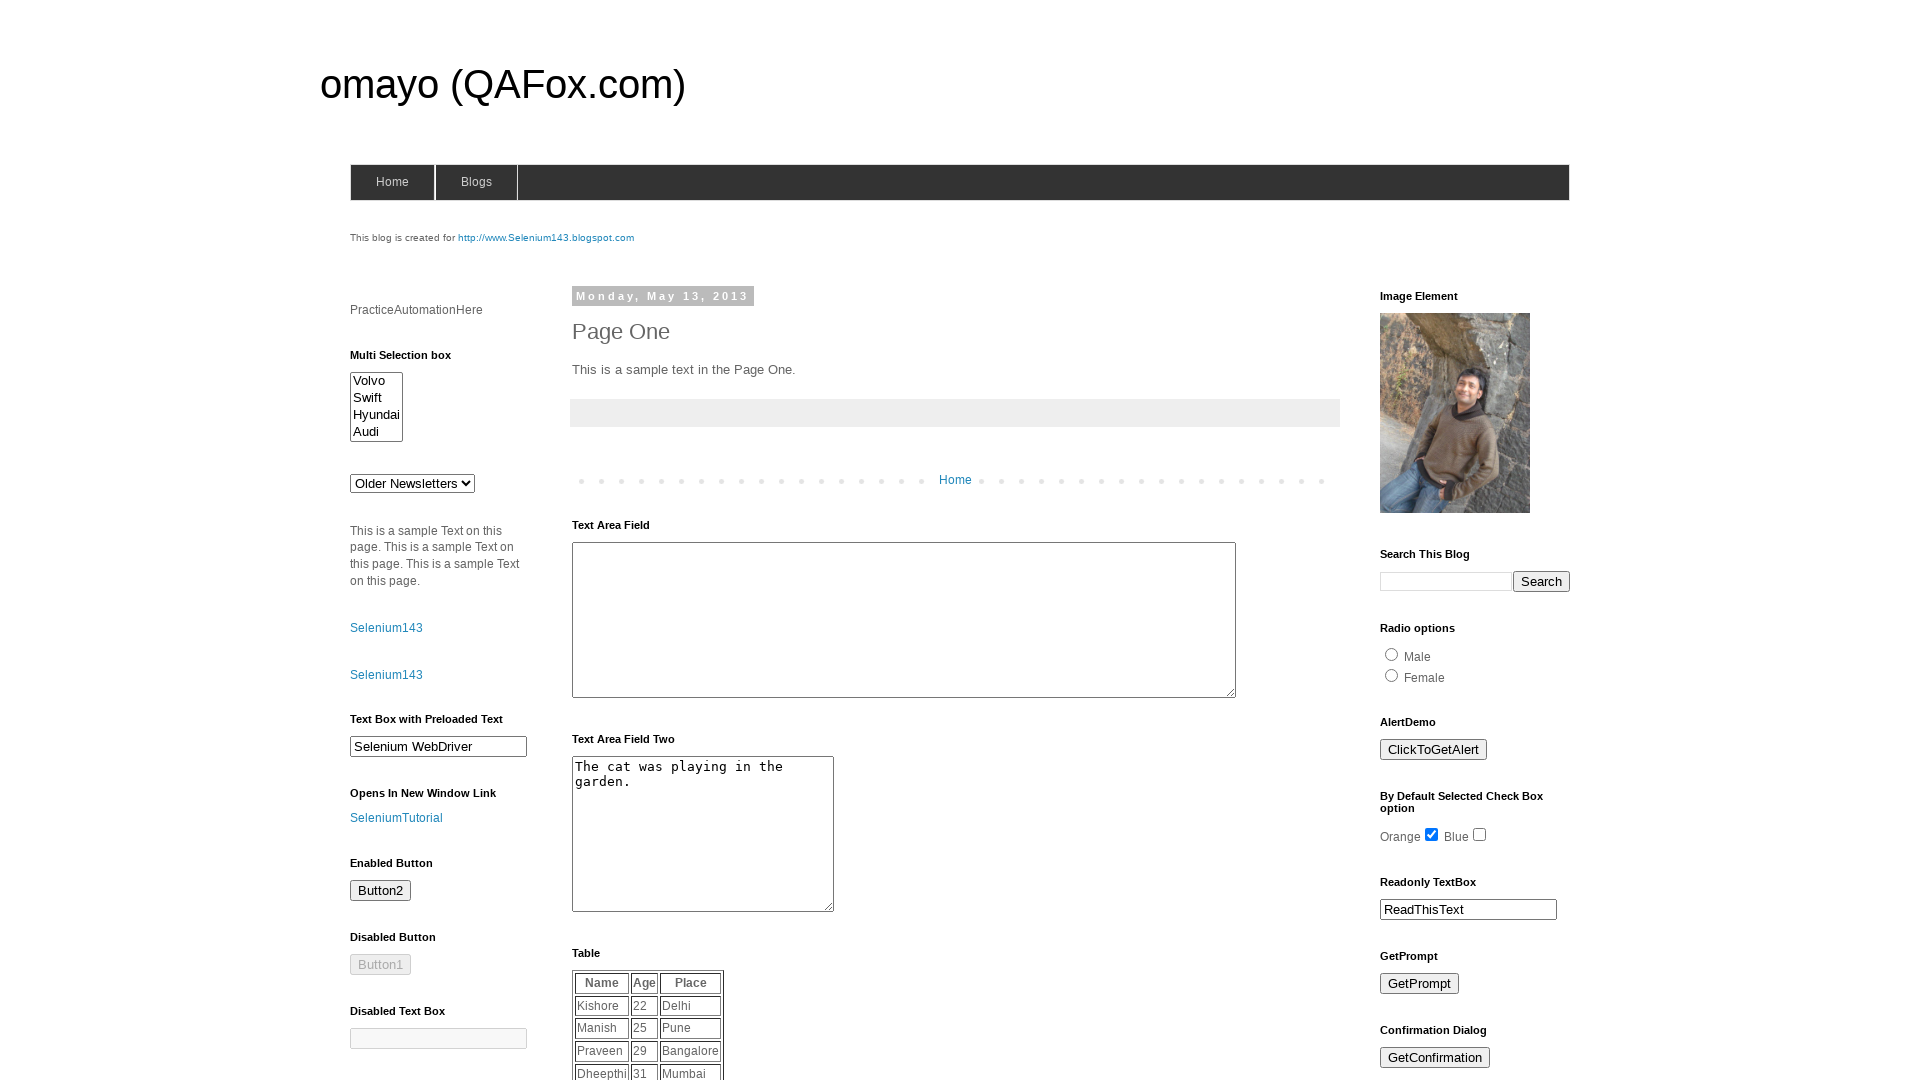